Tests that the todo counter displays the correct number of items

Starting URL: https://demo.playwright.dev/todomvc

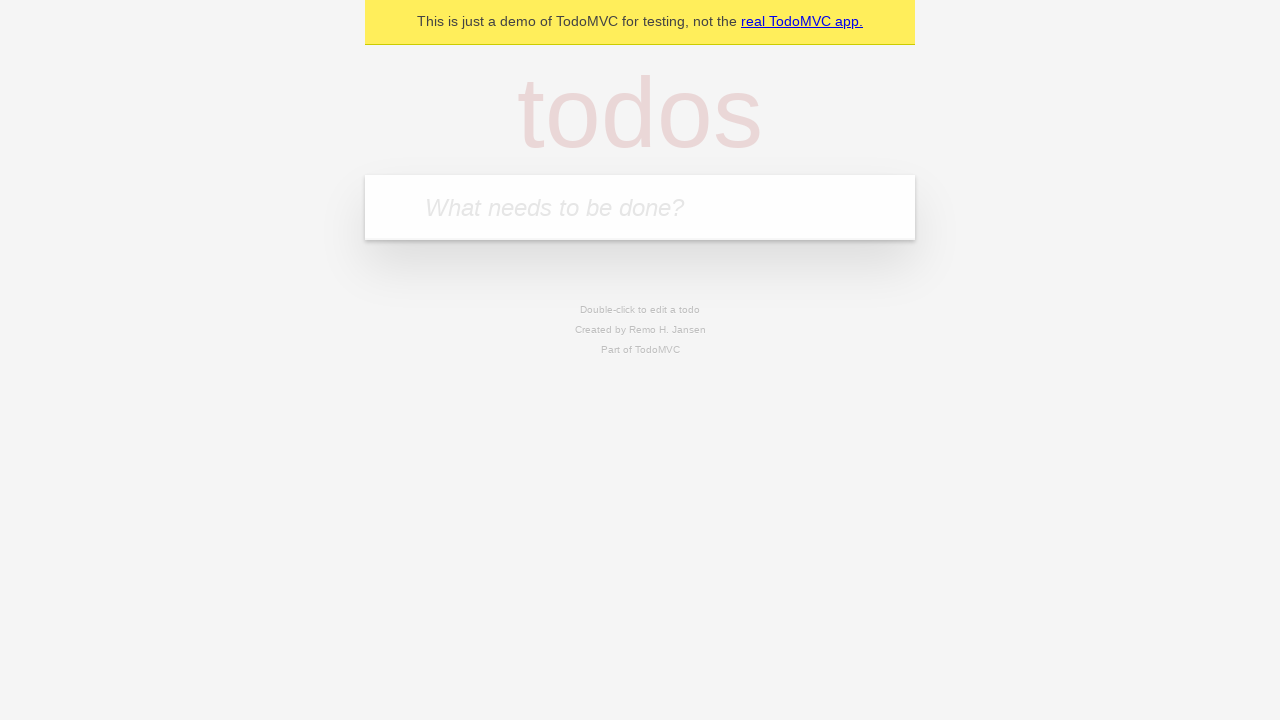

Filled todo input with 'buy some cheese' on internal:attr=[placeholder="What needs to be done?"i]
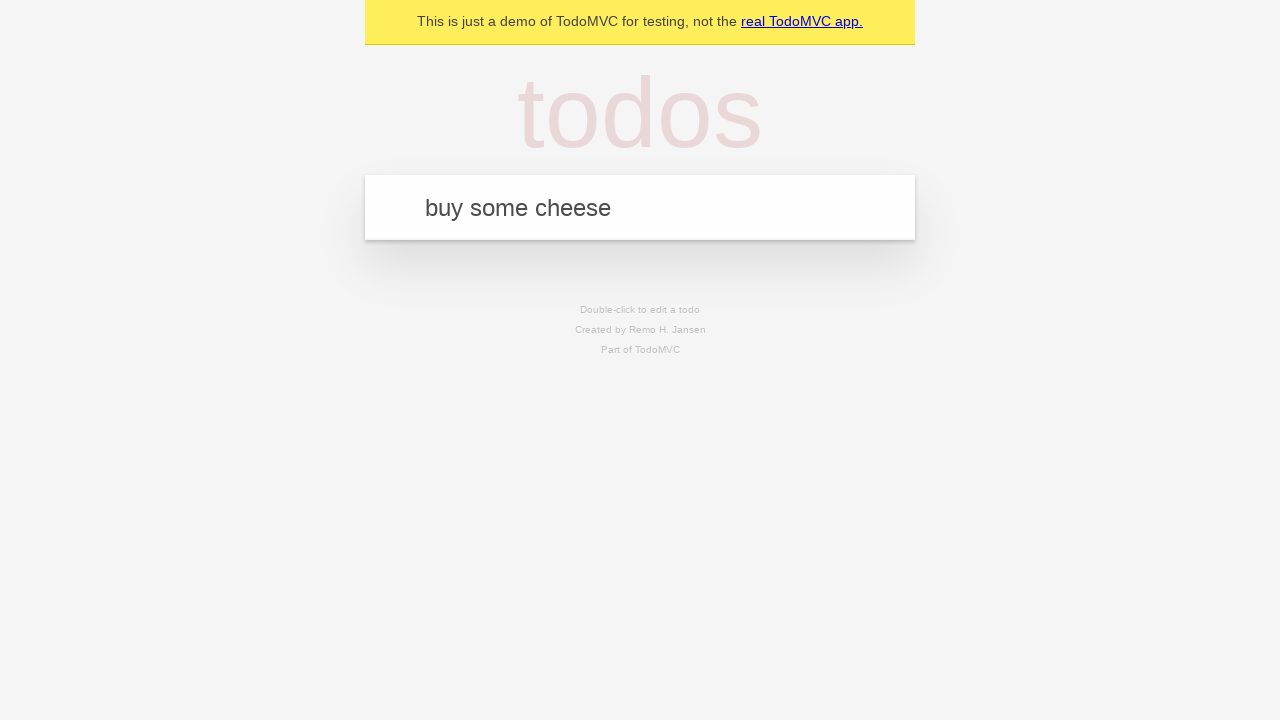

Pressed Enter to add first todo item on internal:attr=[placeholder="What needs to be done?"i]
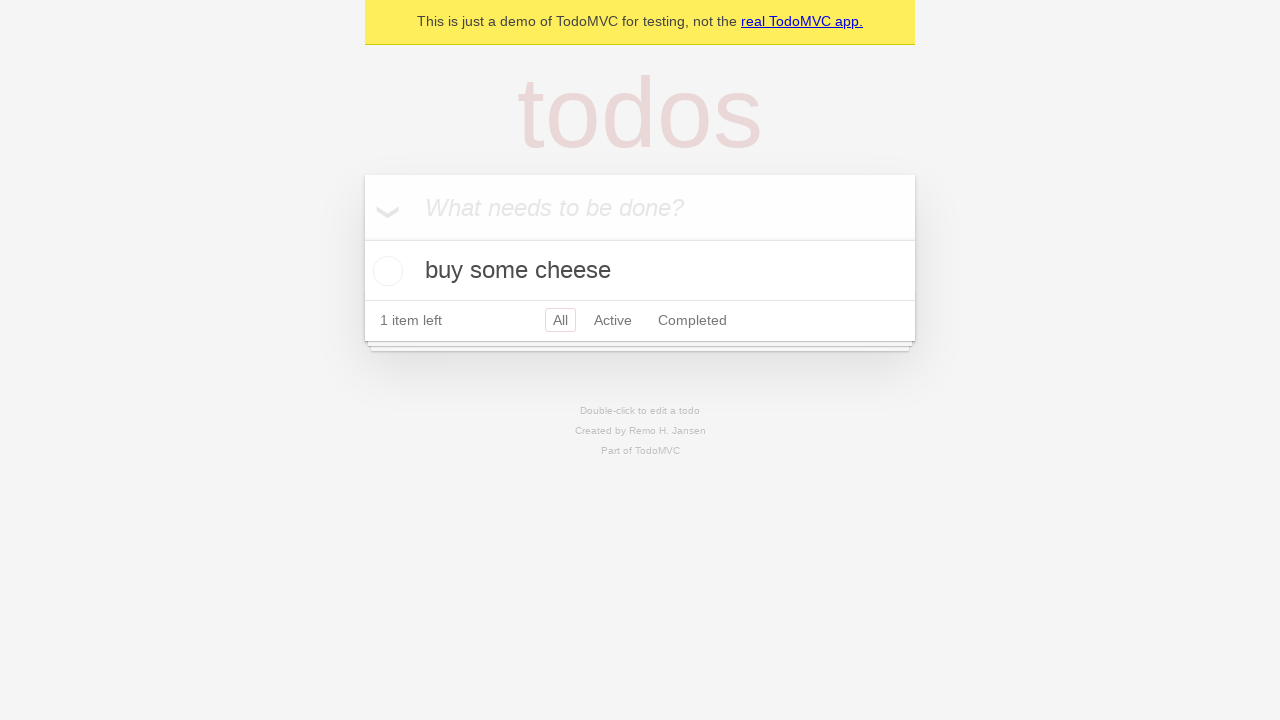

Todo counter element loaded
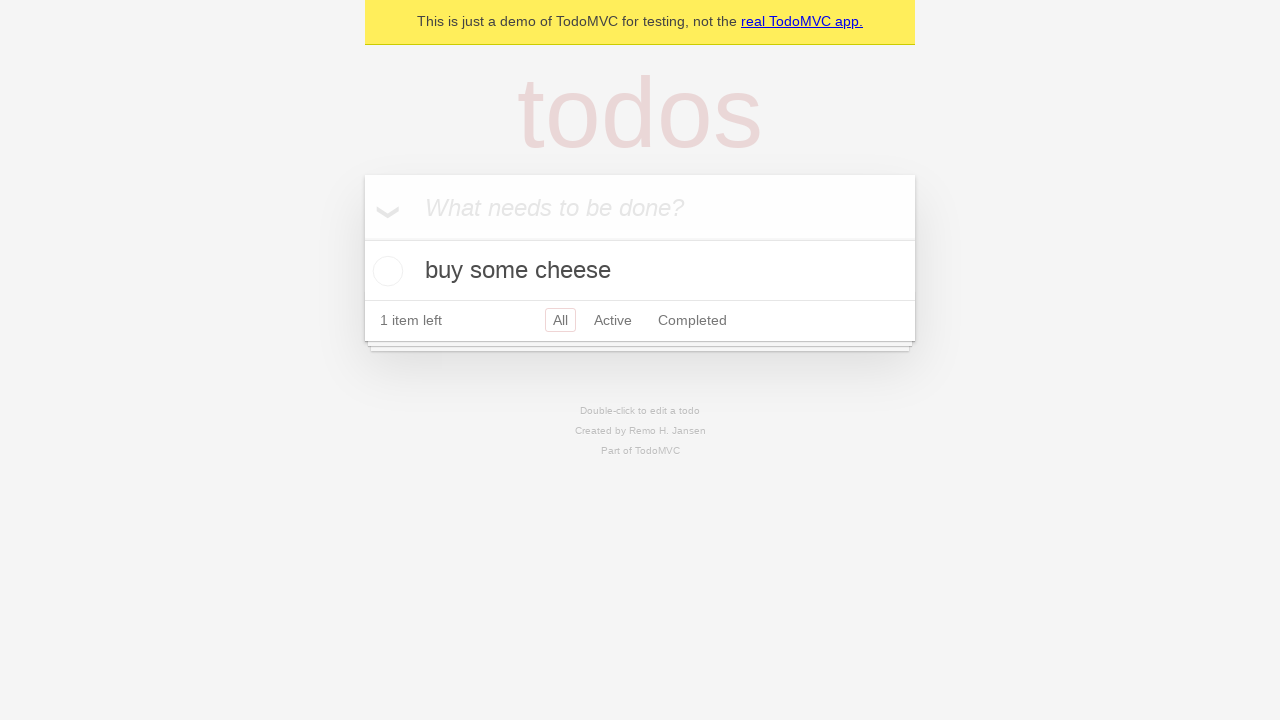

Filled todo input with 'feed the cat' on internal:attr=[placeholder="What needs to be done?"i]
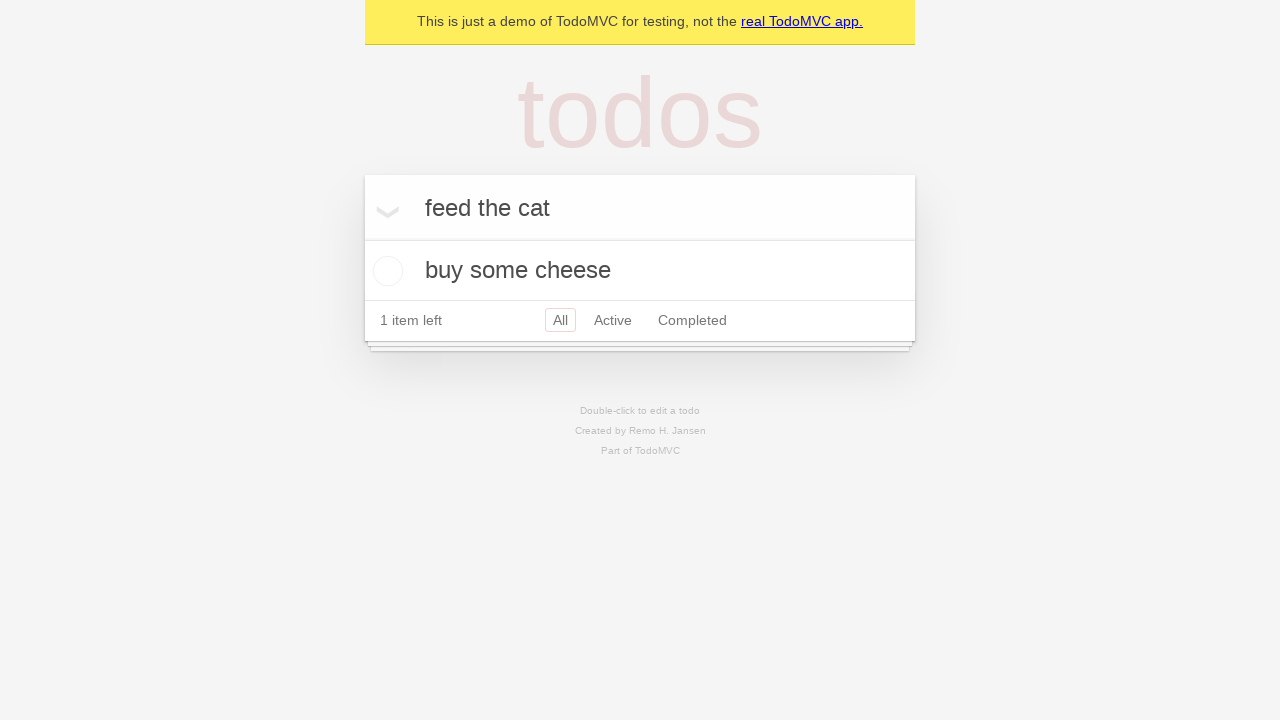

Pressed Enter to add second todo item on internal:attr=[placeholder="What needs to be done?"i]
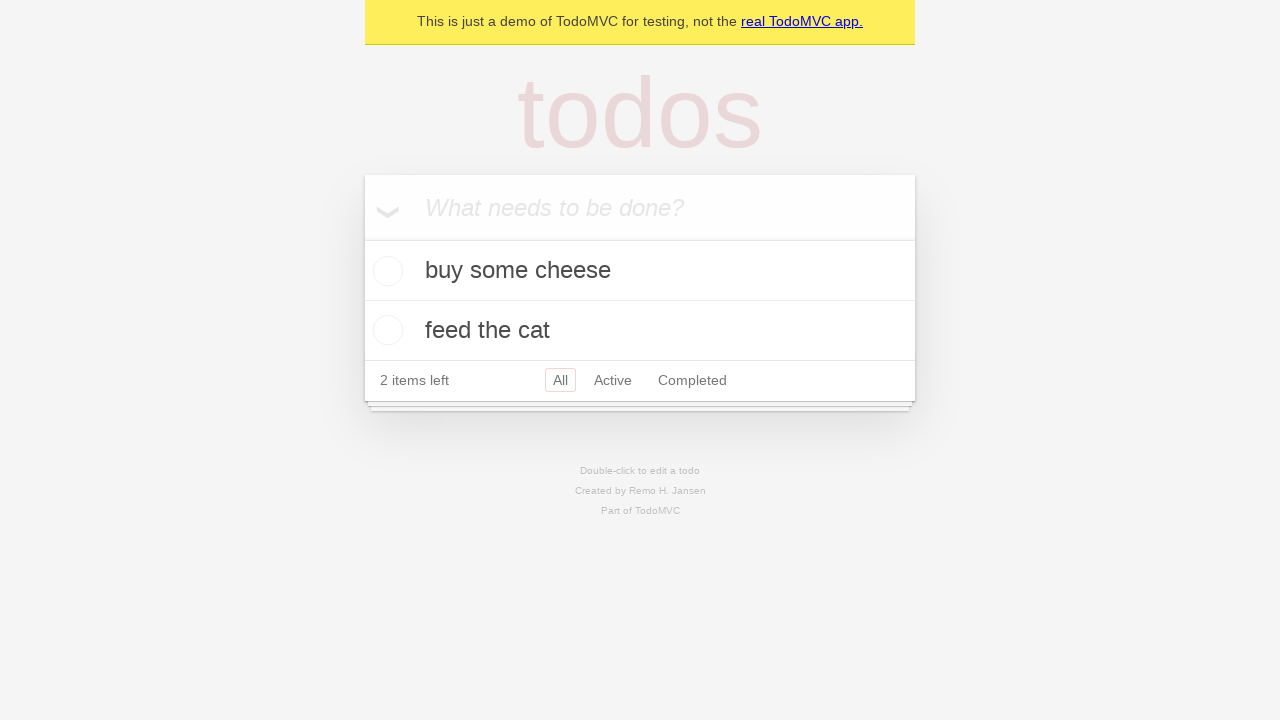

Todo counter updated to show 2 items
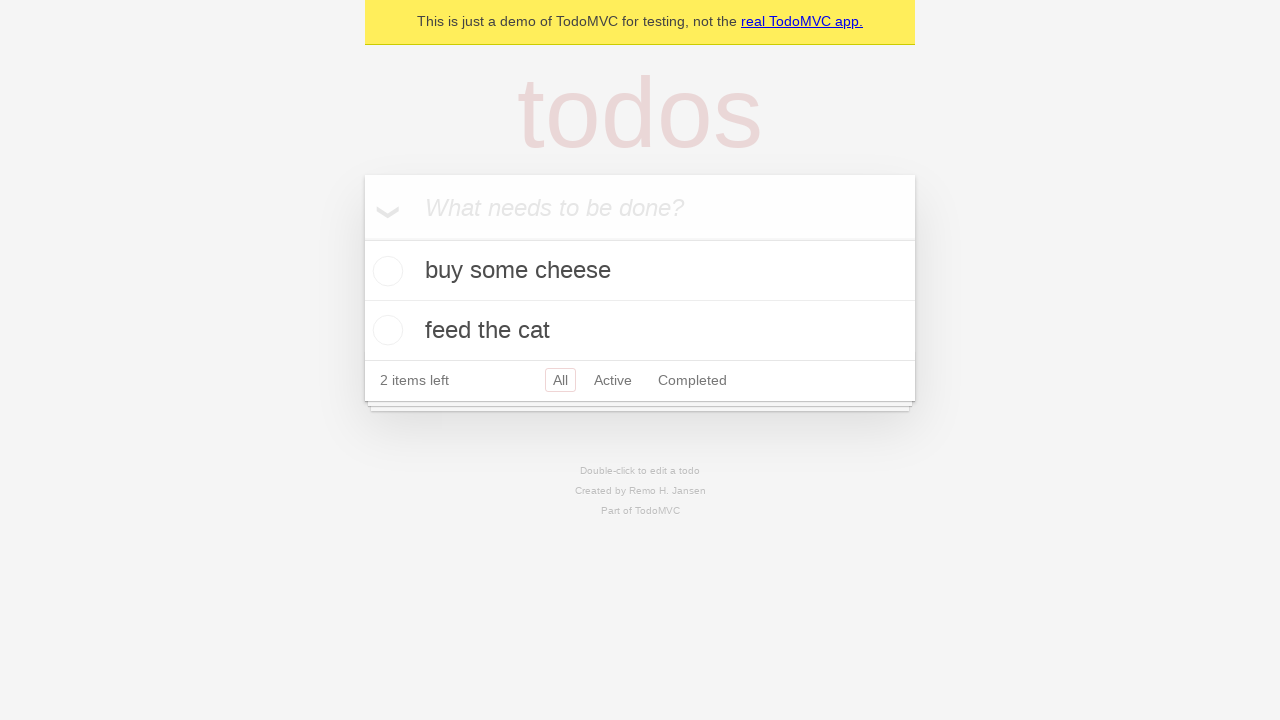

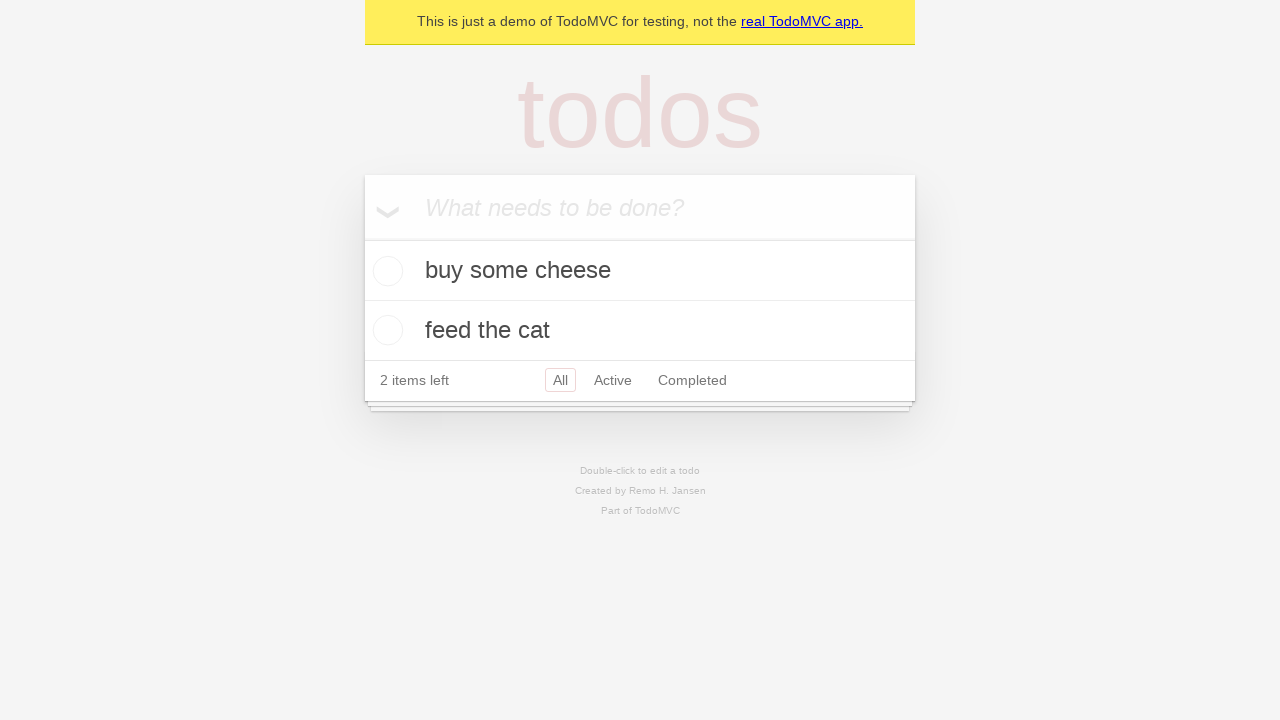